Tests that whitespace is trimmed from edited todo text

Starting URL: https://demo.playwright.dev/todomvc

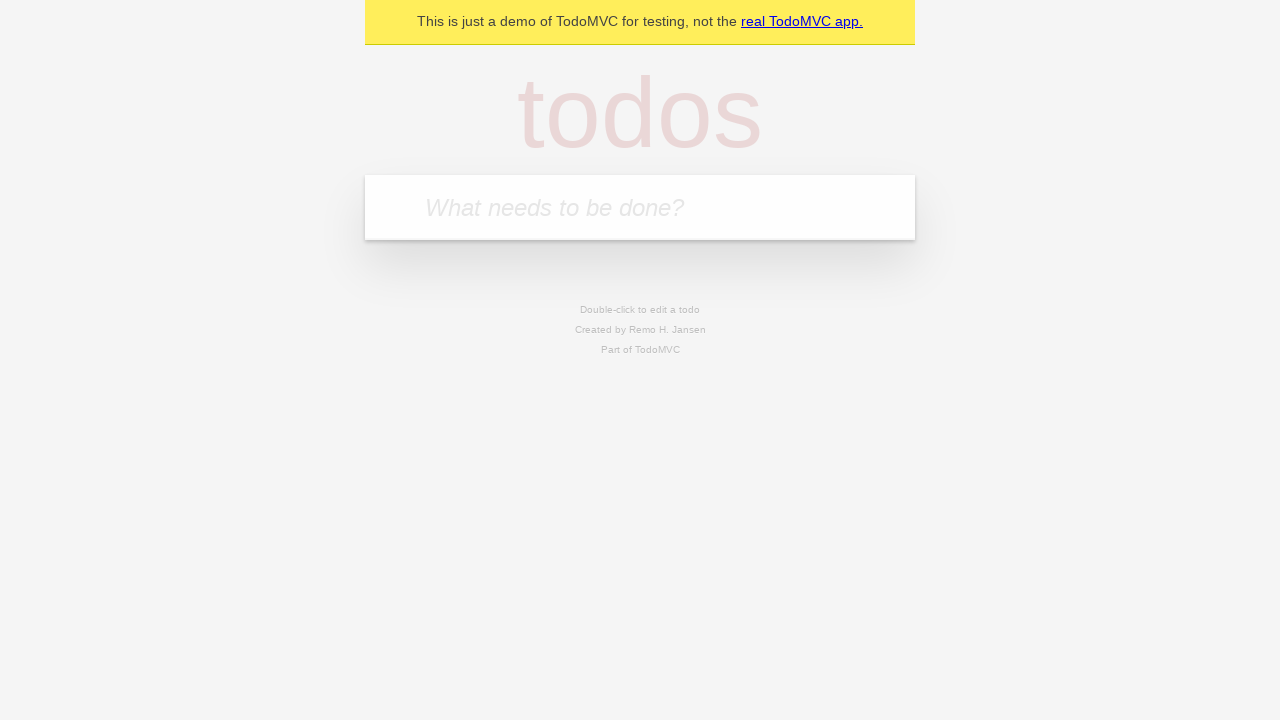

Filled todo input with 'buy some cheese' on internal:attr=[placeholder="What needs to be done?"i]
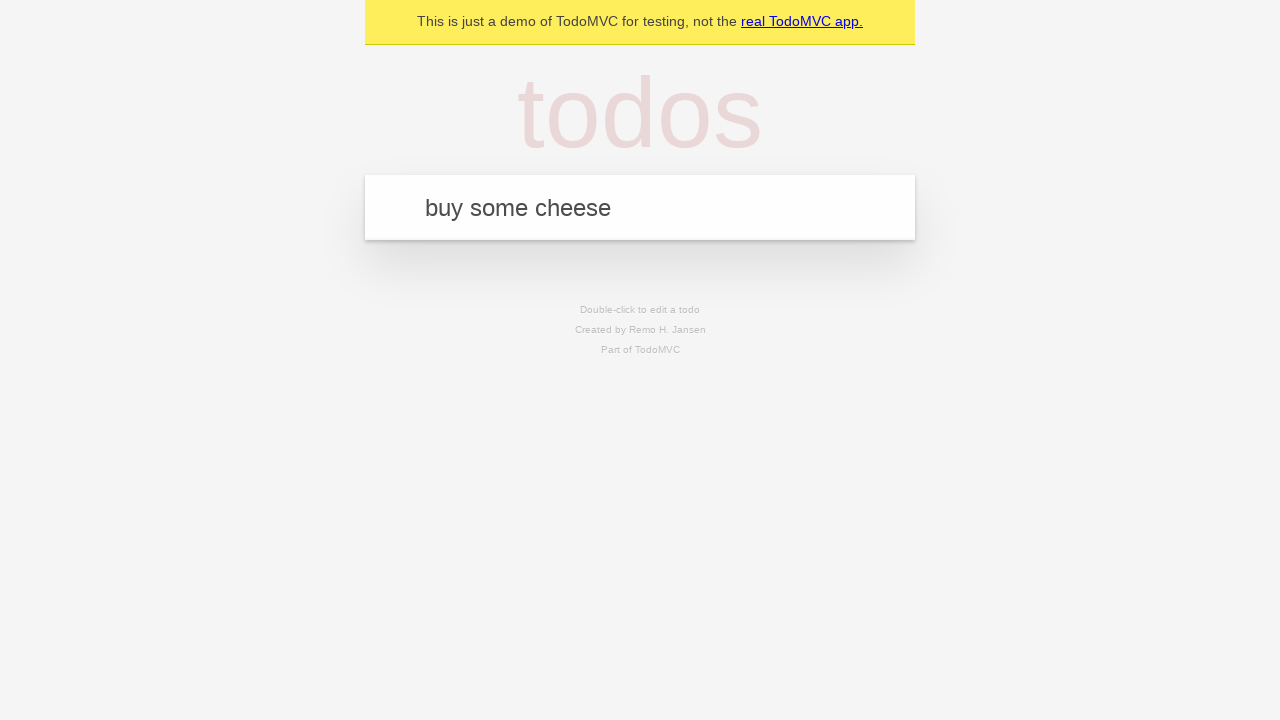

Pressed Enter to create first todo on internal:attr=[placeholder="What needs to be done?"i]
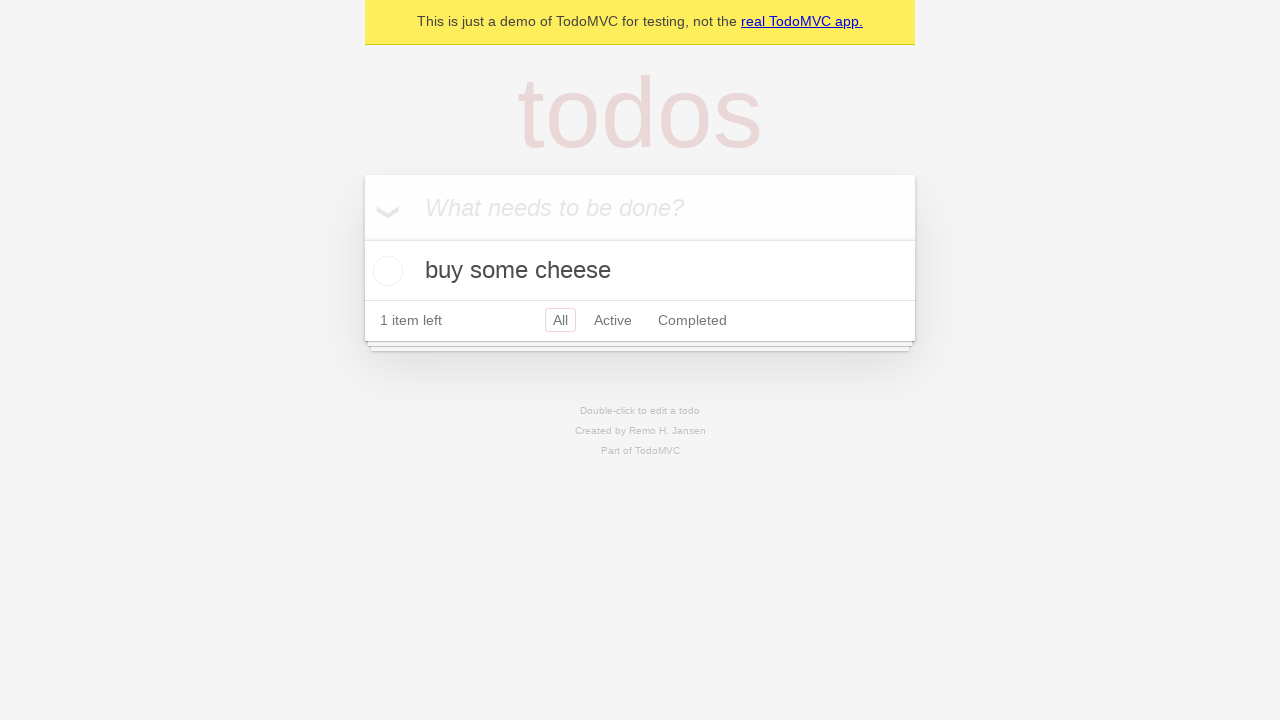

Filled todo input with 'feed the cat' on internal:attr=[placeholder="What needs to be done?"i]
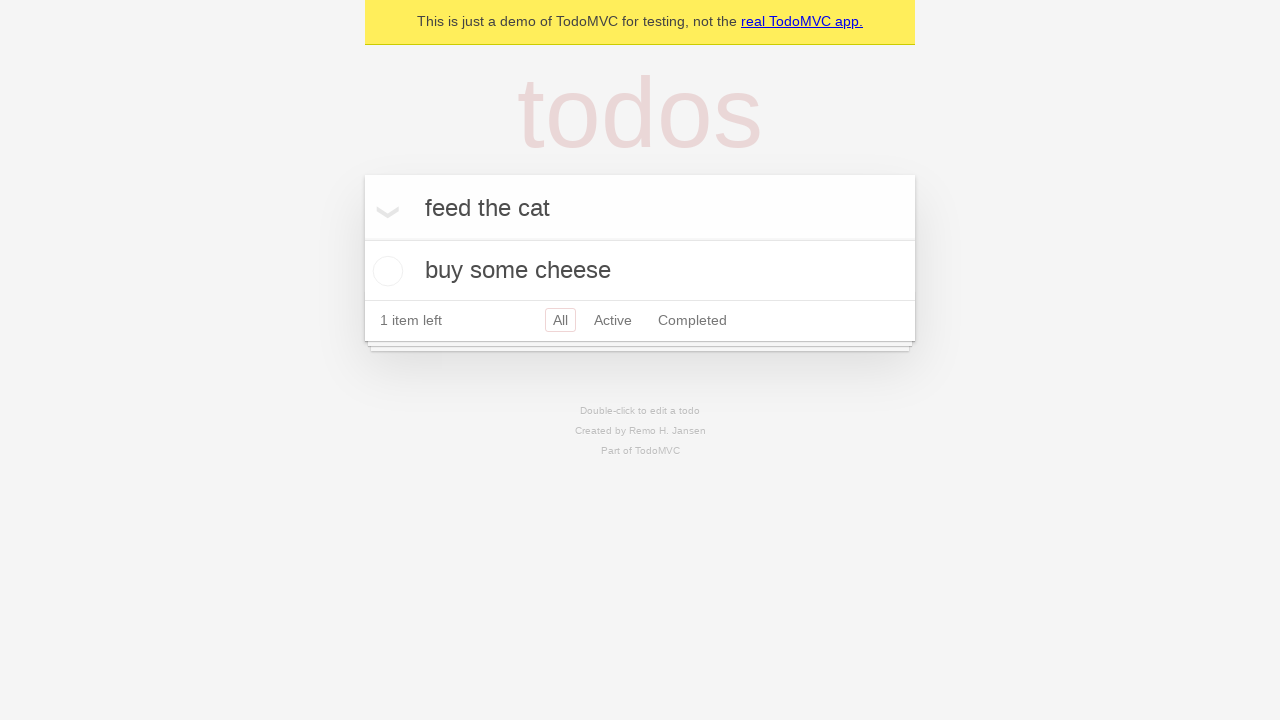

Pressed Enter to create second todo on internal:attr=[placeholder="What needs to be done?"i]
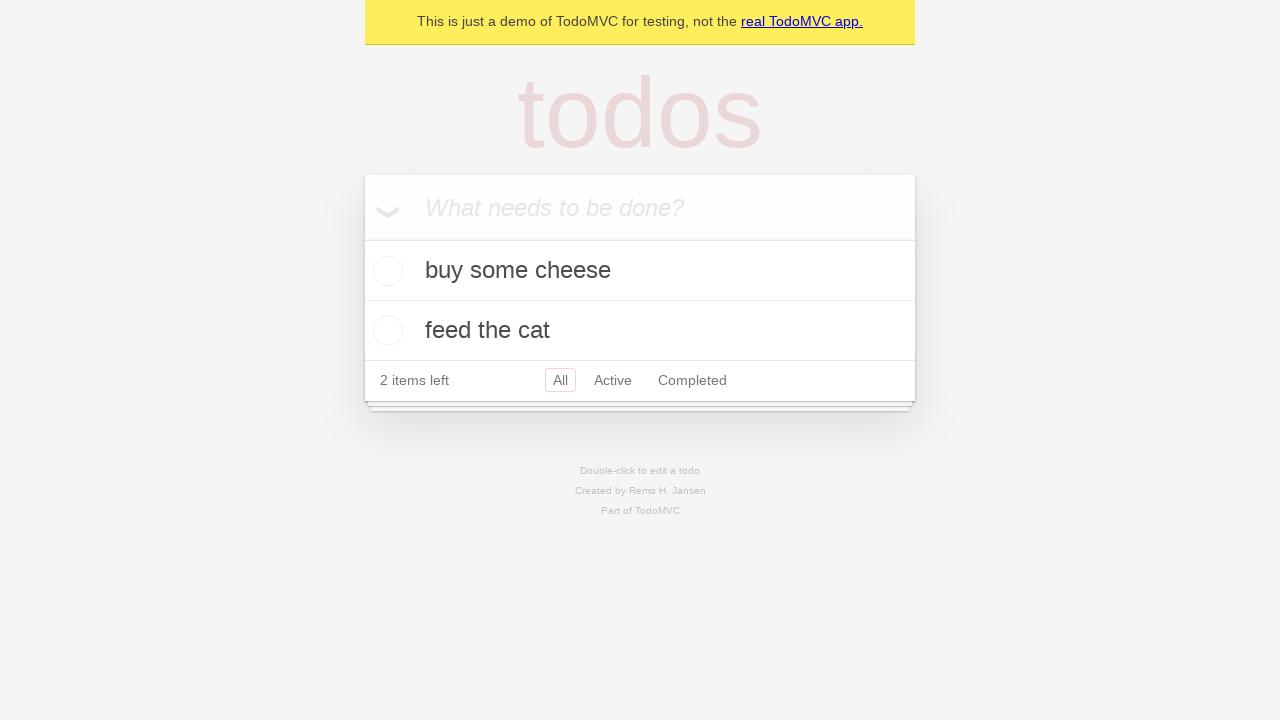

Filled todo input with 'book a doctors appointment' on internal:attr=[placeholder="What needs to be done?"i]
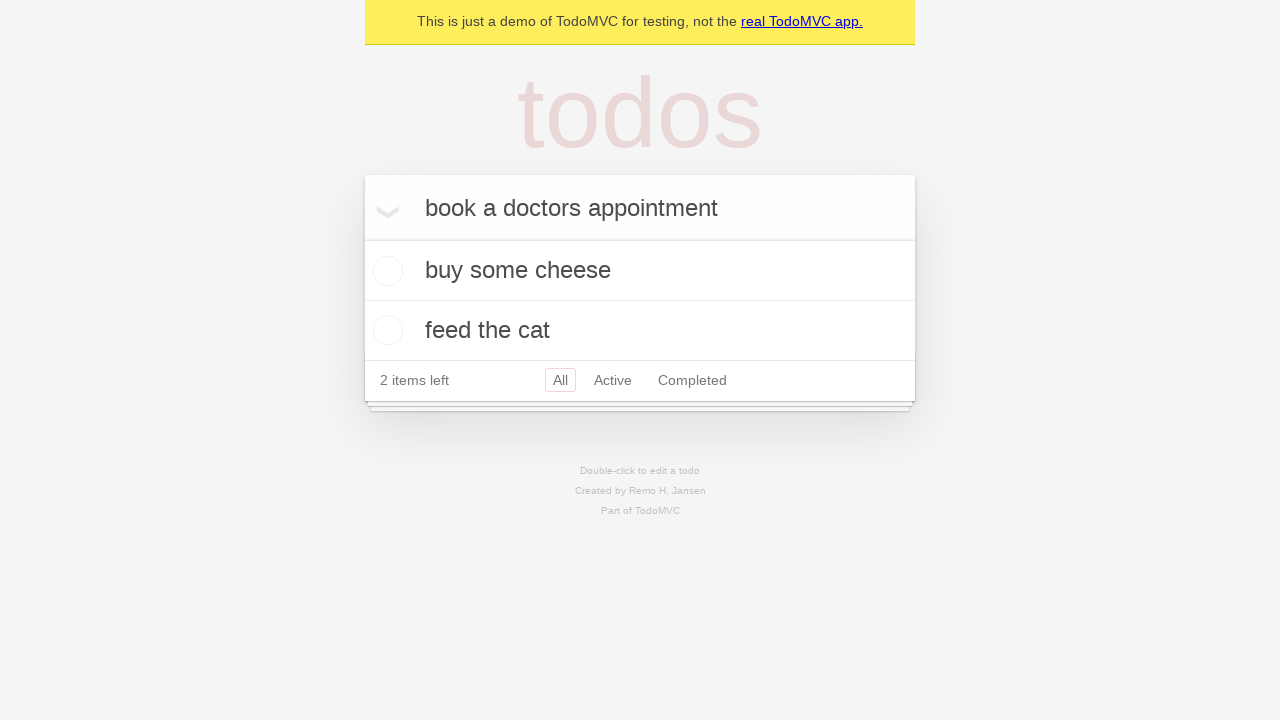

Pressed Enter to create third todo on internal:attr=[placeholder="What needs to be done?"i]
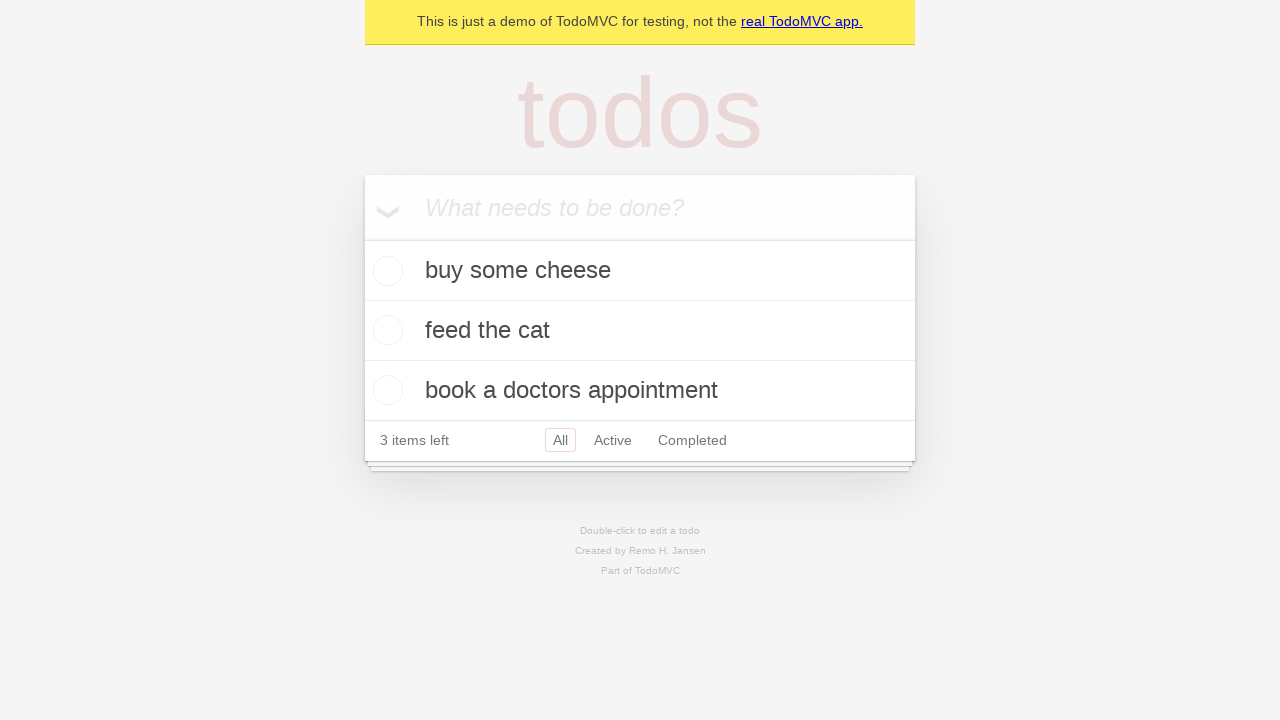

Double-clicked second todo item to enter edit mode at (640, 331) on internal:testid=[data-testid="todo-item"s] >> nth=1
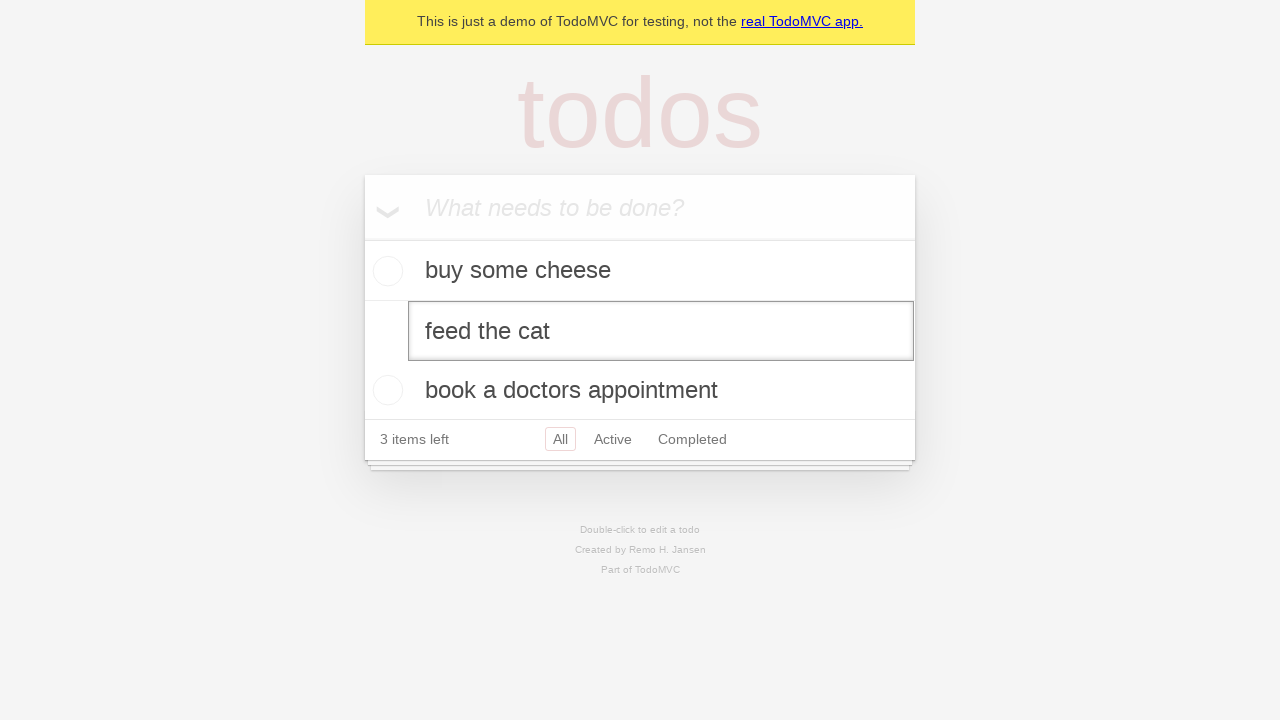

Filled edit field with text containing leading and trailing whitespace on internal:testid=[data-testid="todo-item"s] >> nth=1 >> internal:role=textbox[nam
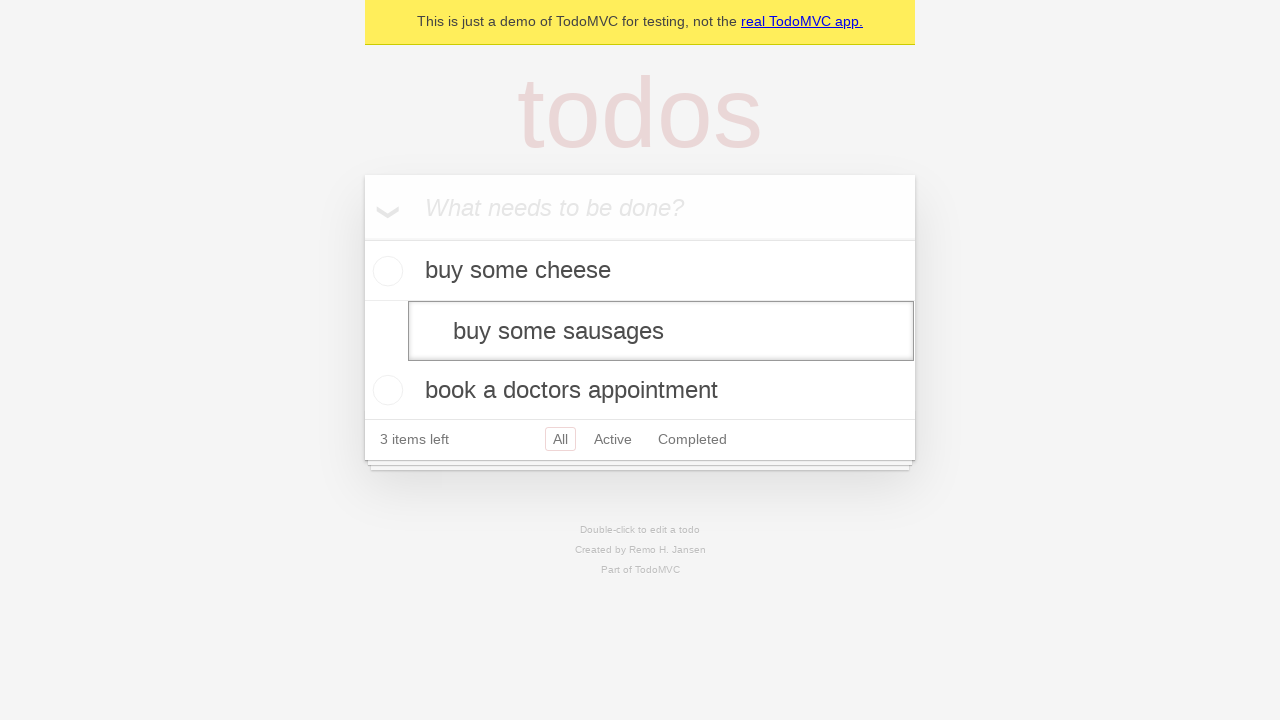

Pressed Enter to save edited todo, whitespace should be trimmed on internal:testid=[data-testid="todo-item"s] >> nth=1 >> internal:role=textbox[nam
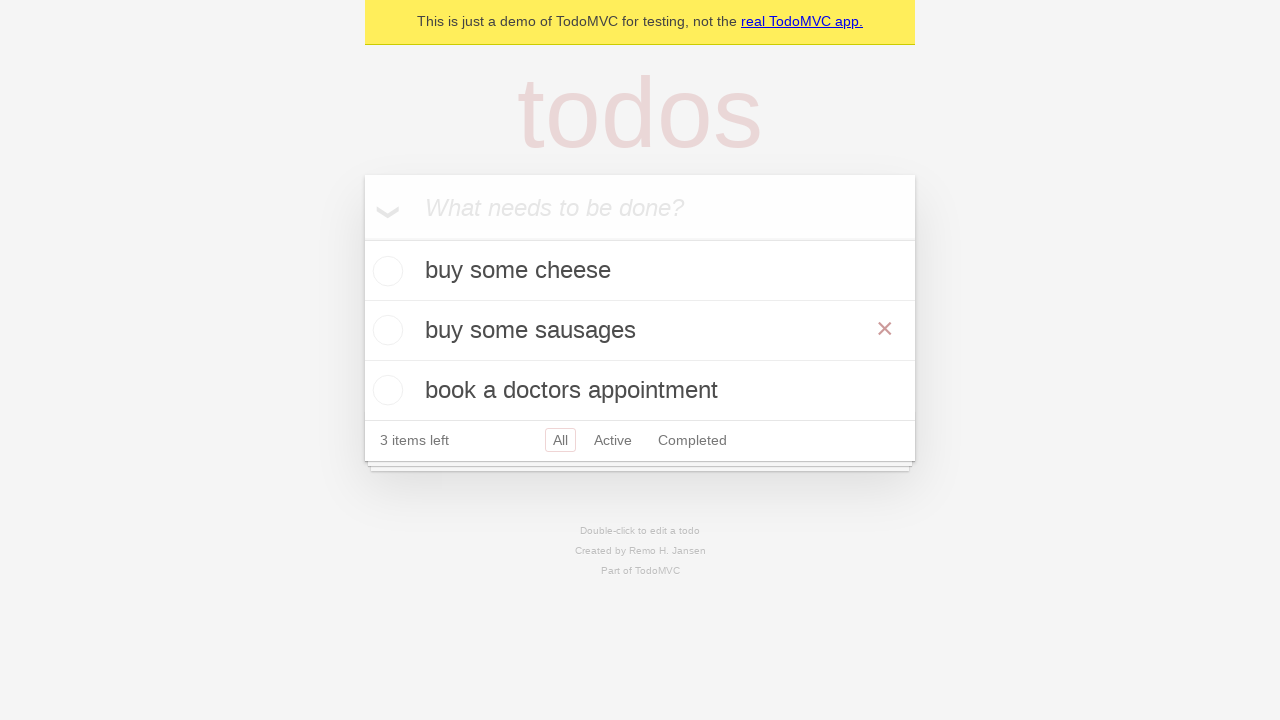

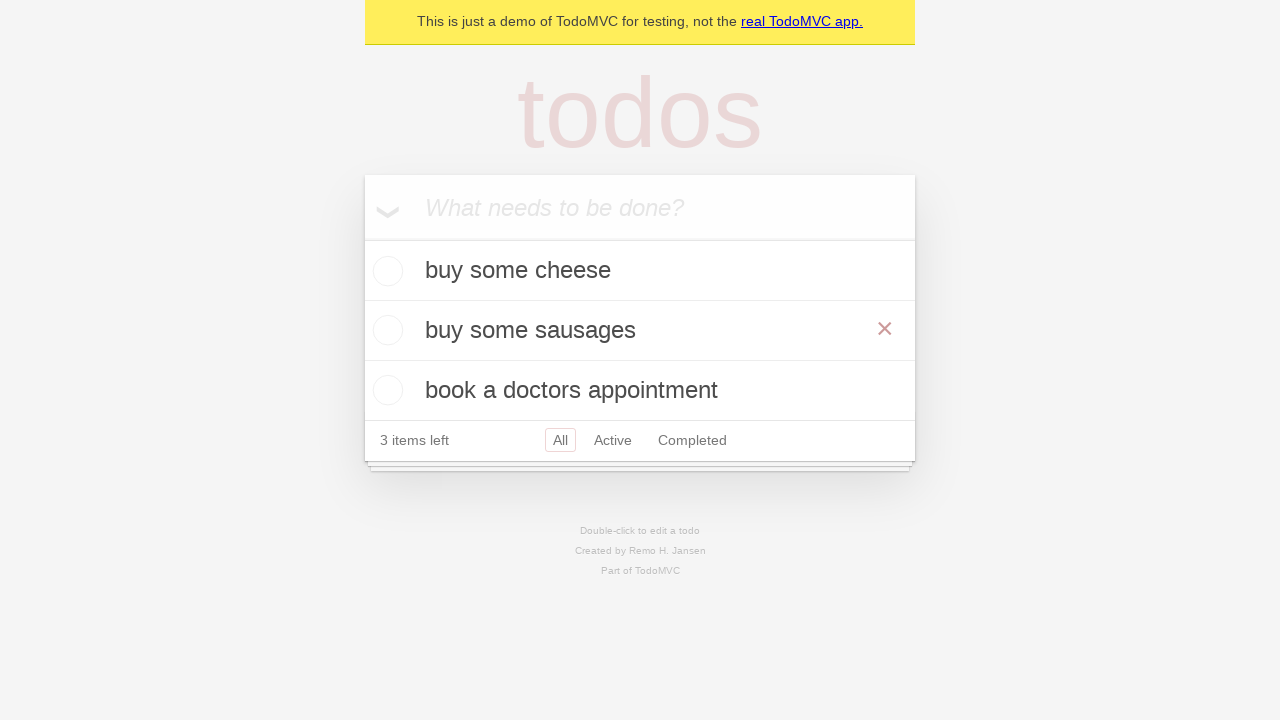